Tests browser window handling by opening a new window, switching between windows, and verifying text in both parent and child windows

Starting URL: https://demo.automationtesting.in/Windows.html

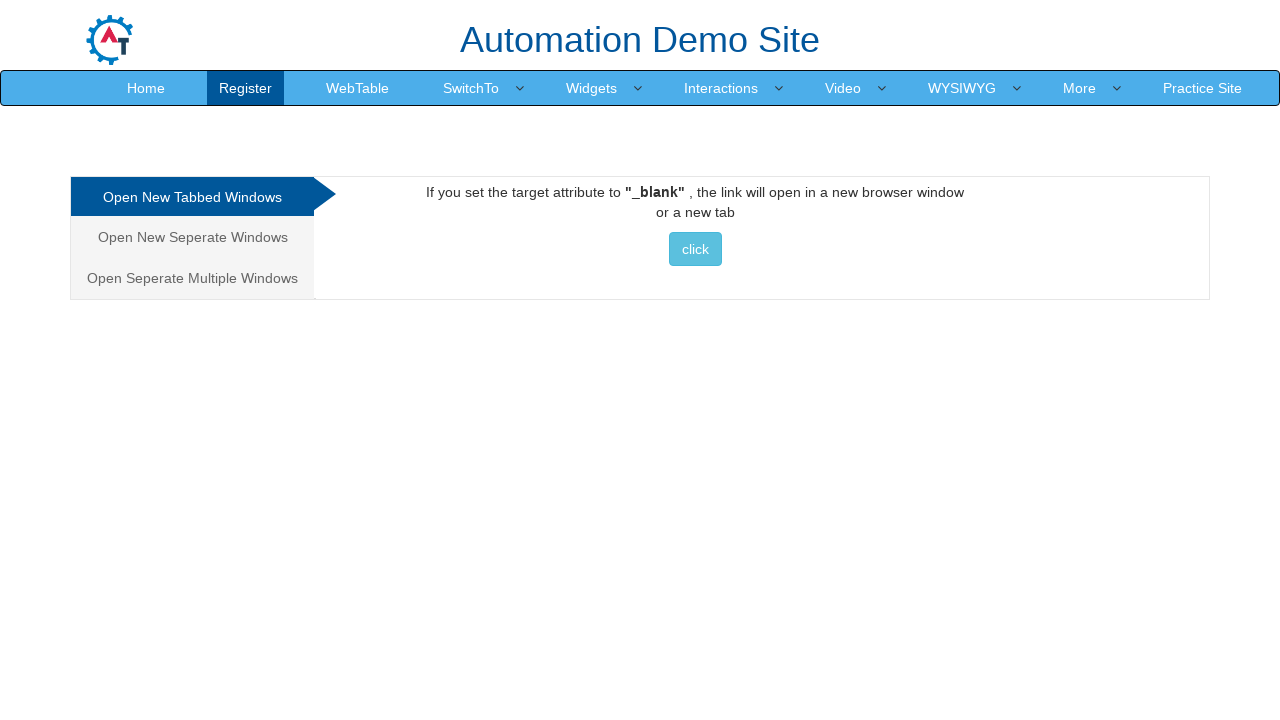

Clicked on 'Open New Separate Windows' tab at (192, 237) on xpath=//a[@href='#Seperate']
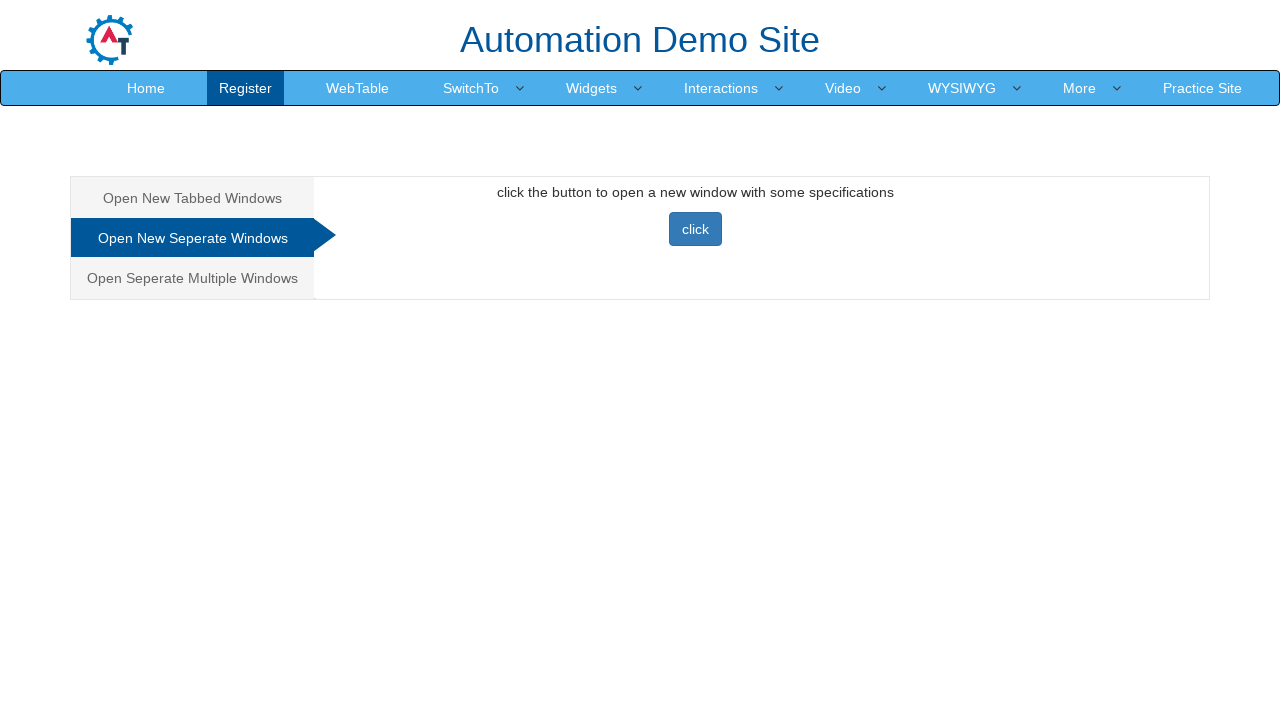

Waited for tab content to load
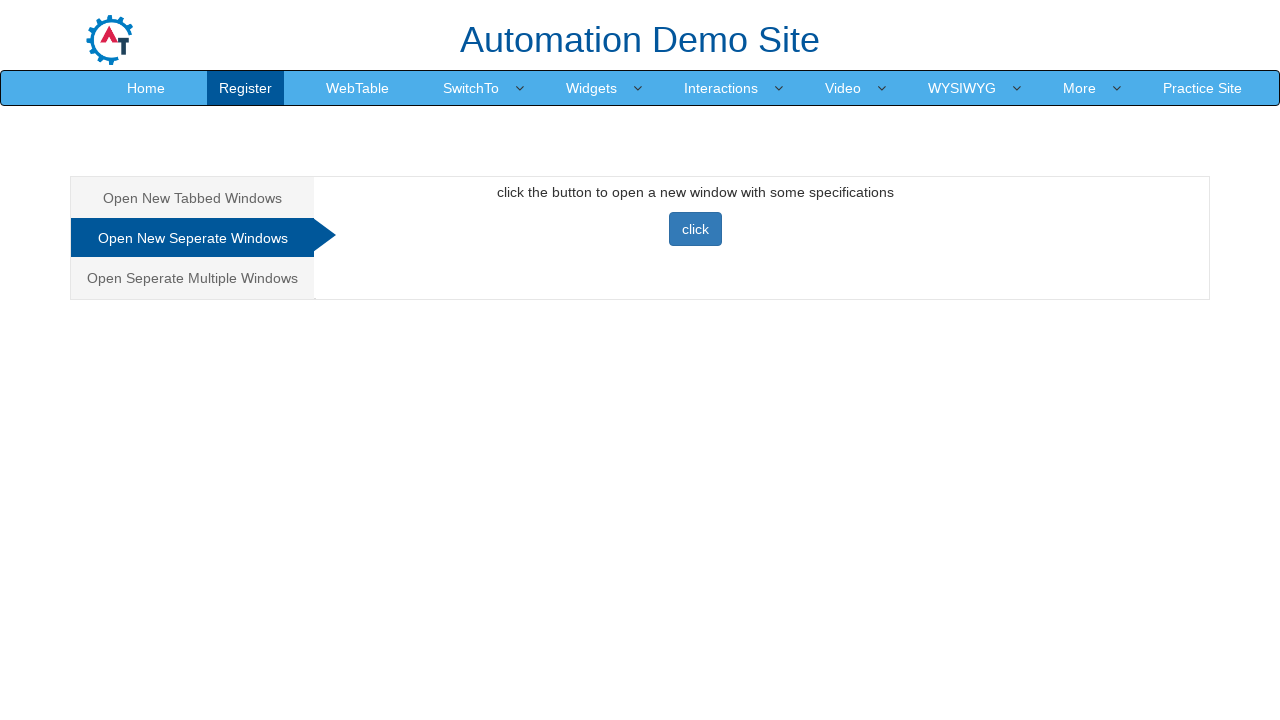

Clicked button to open new window and captured new page at (695, 229) on xpath=//button[@class='btn btn-primary']
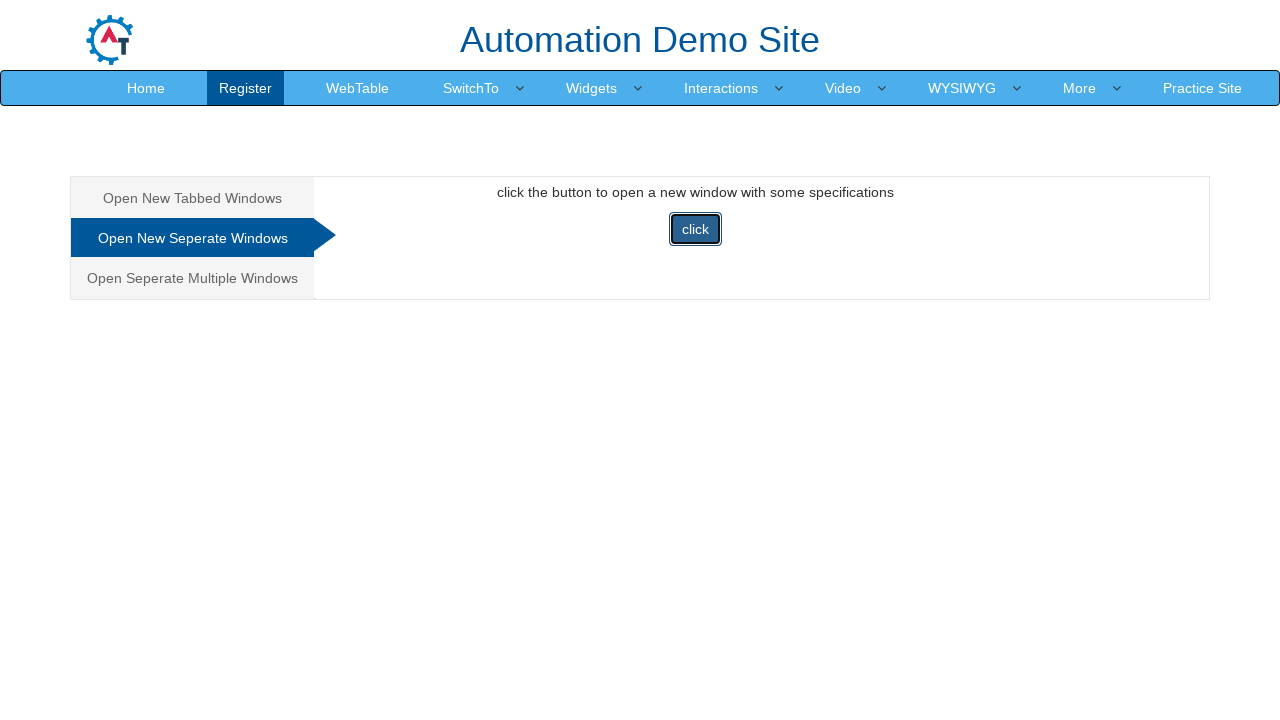

New window page fully loaded
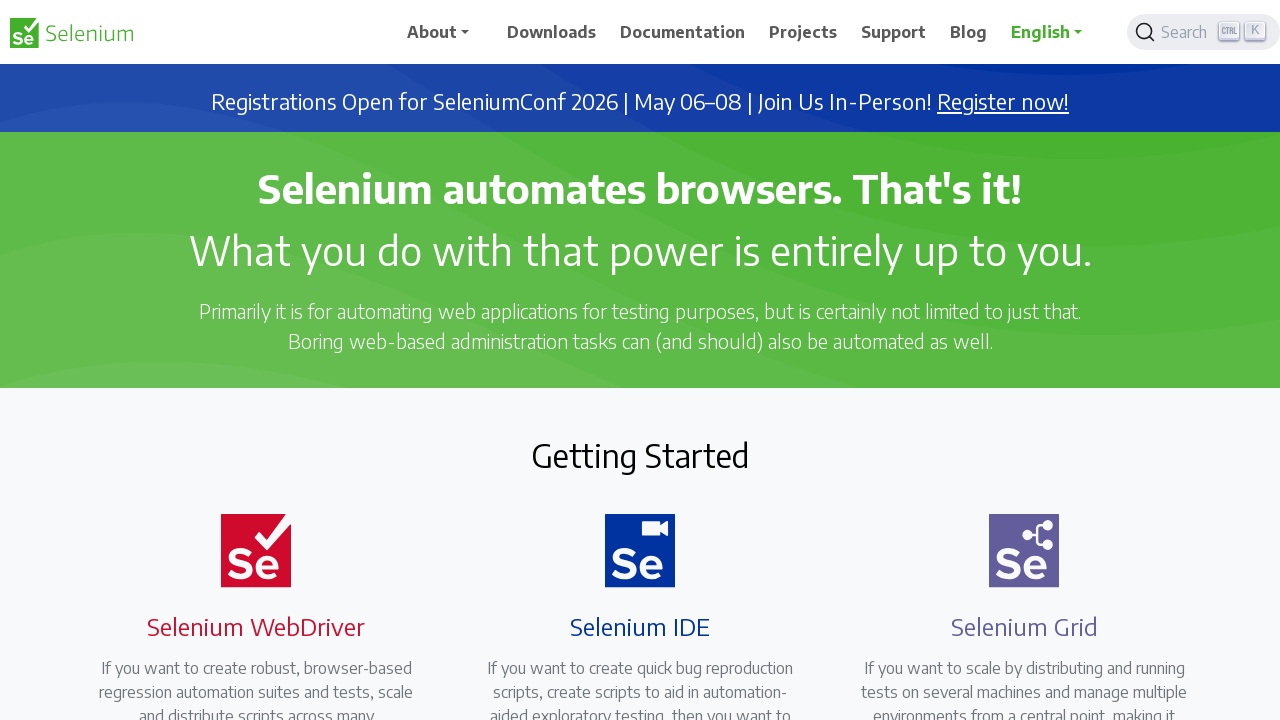

Verified 'Selenium automates browsers' heading in new window
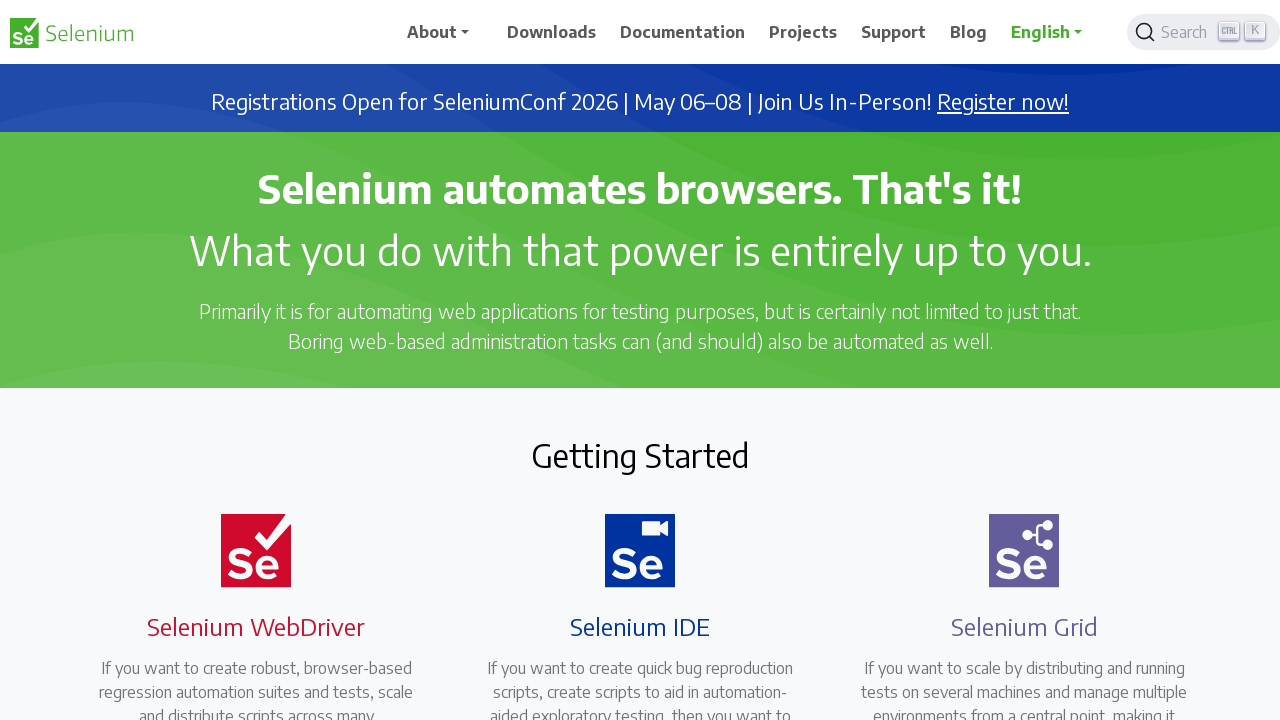

Closed the child window
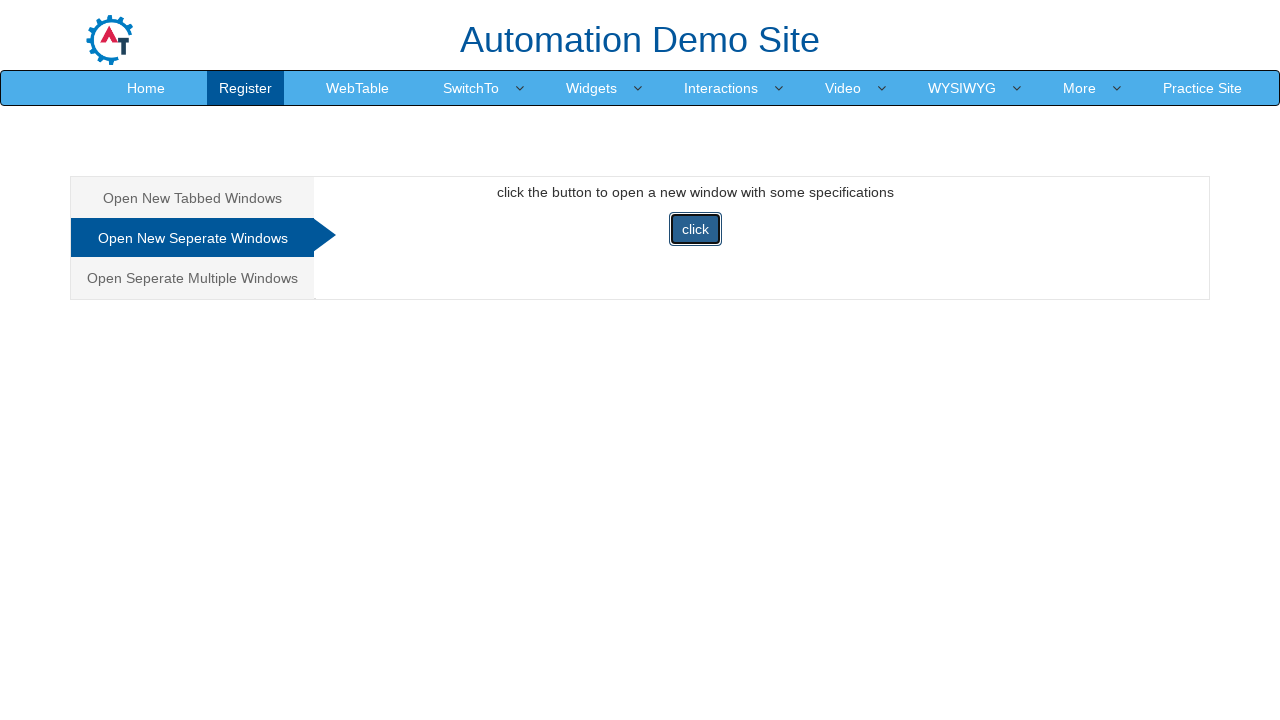

Verified parent window still contains expected text after child window closed
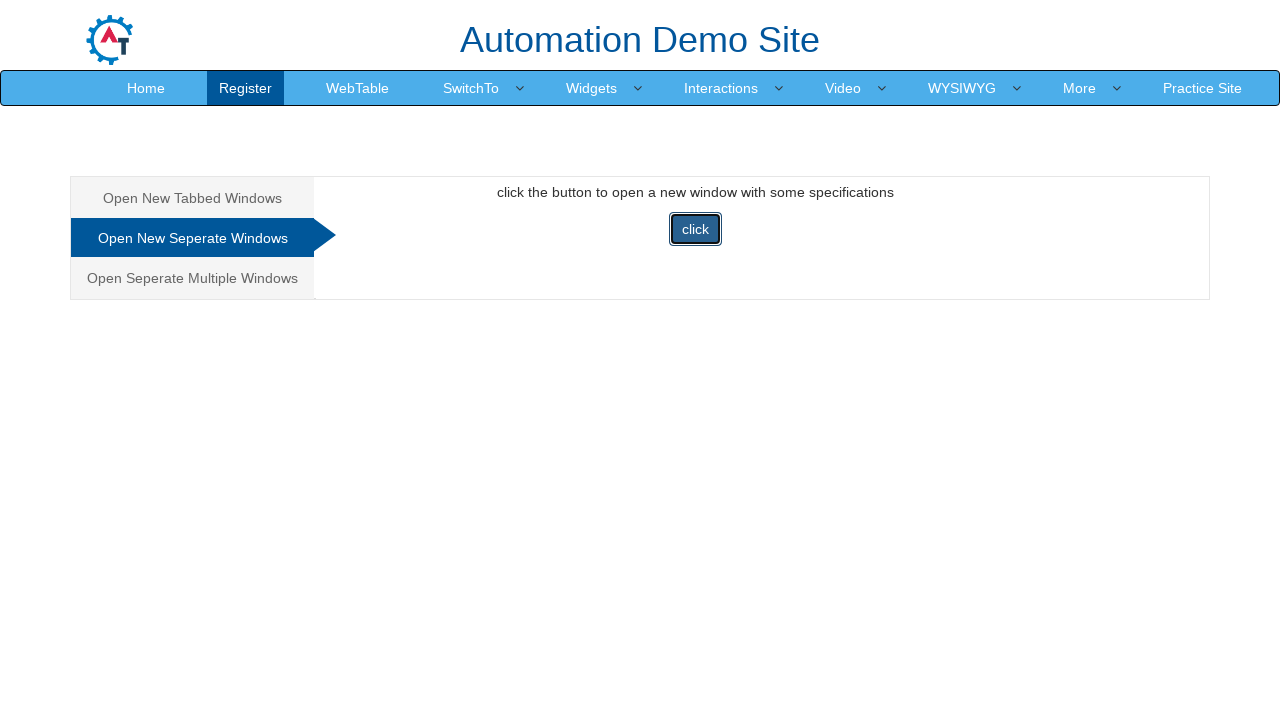

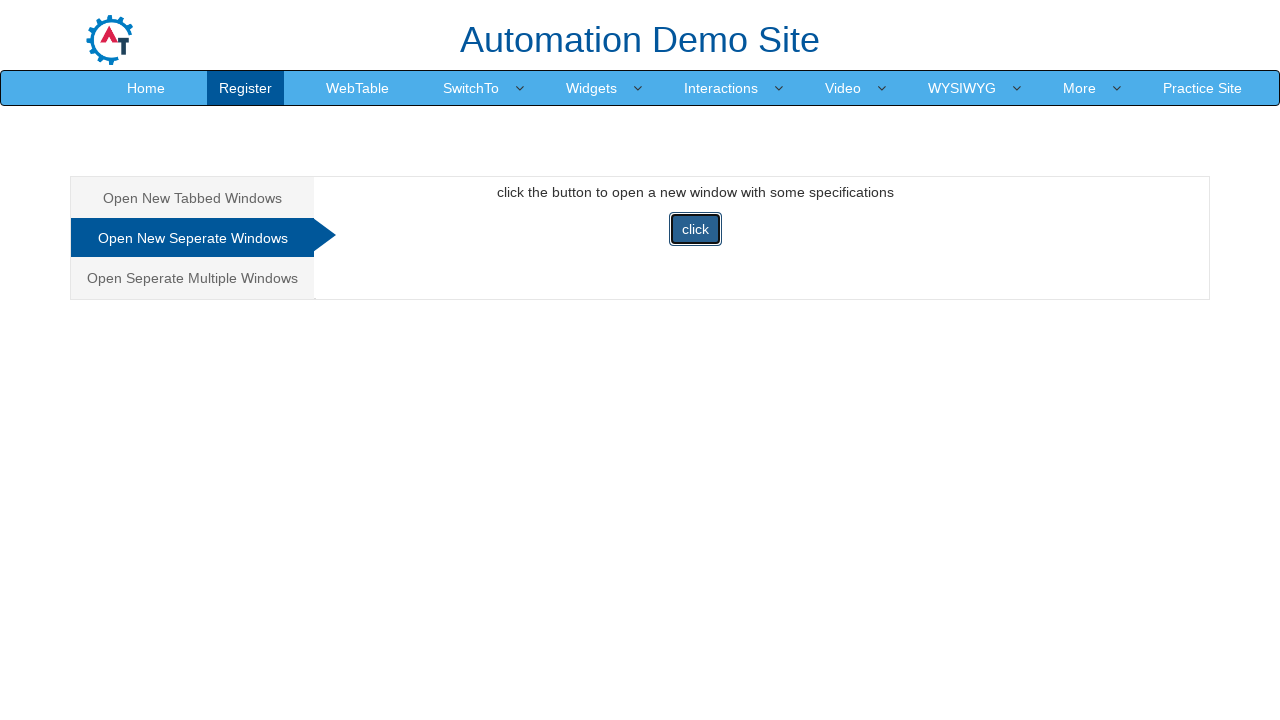